Tests a math challenge form by reading a value from the page, calculating a mathematical formula (log of absolute value of 12*sin(x)), filling in the answer, checking a checkbox, selecting a radio button, and submitting the form.

Starting URL: https://suninjuly.github.io/math.html

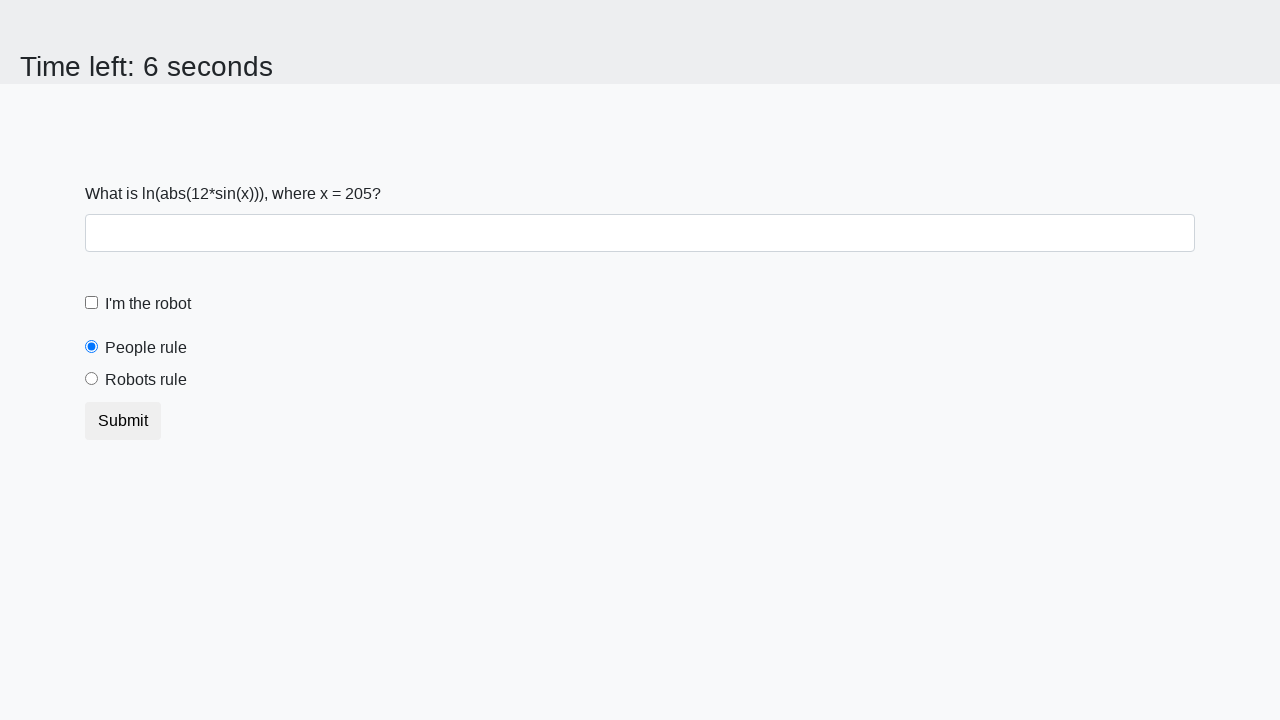

Read x value from the page element
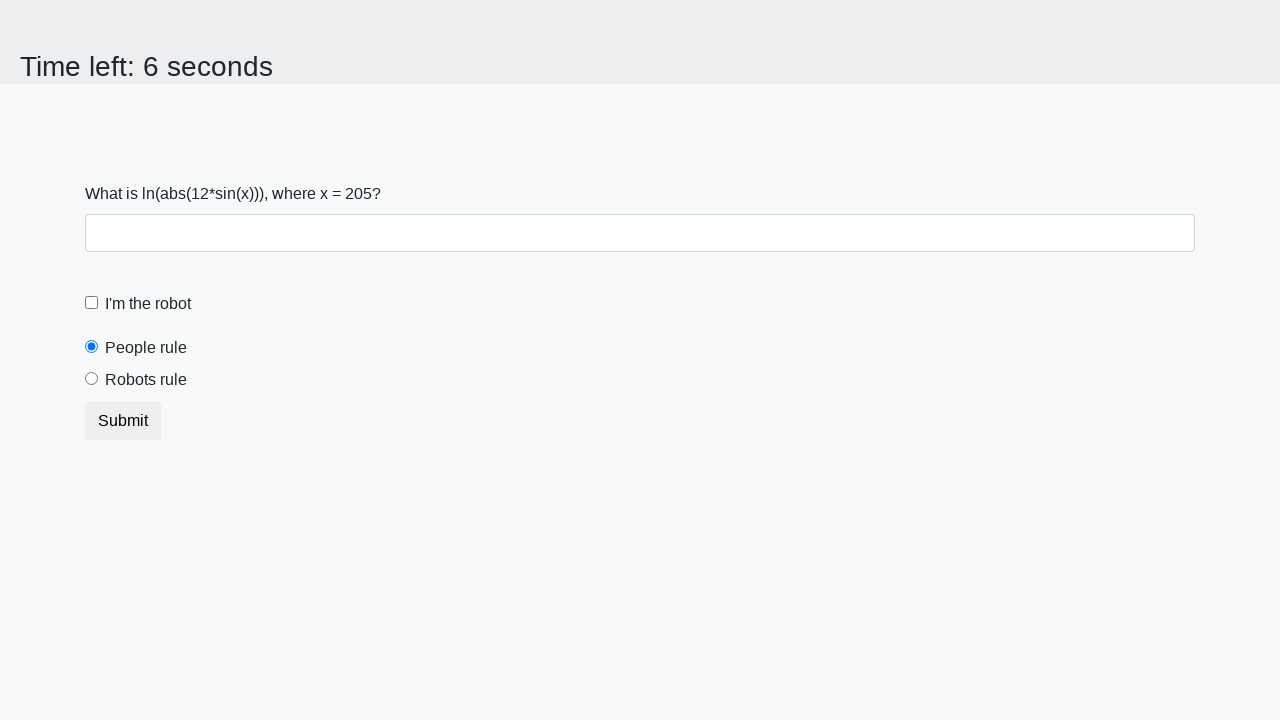

Calculated answer using formula: log(|12*sin(x)|)
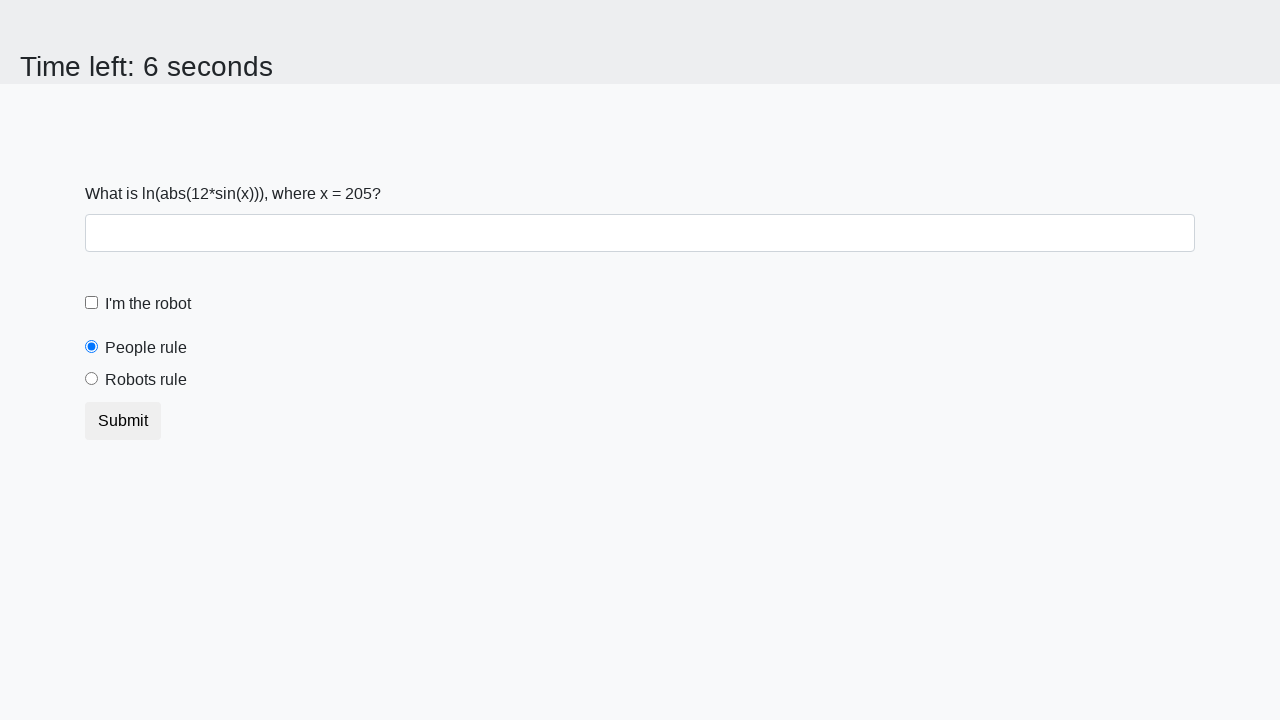

Filled answer field with calculated value on #answer
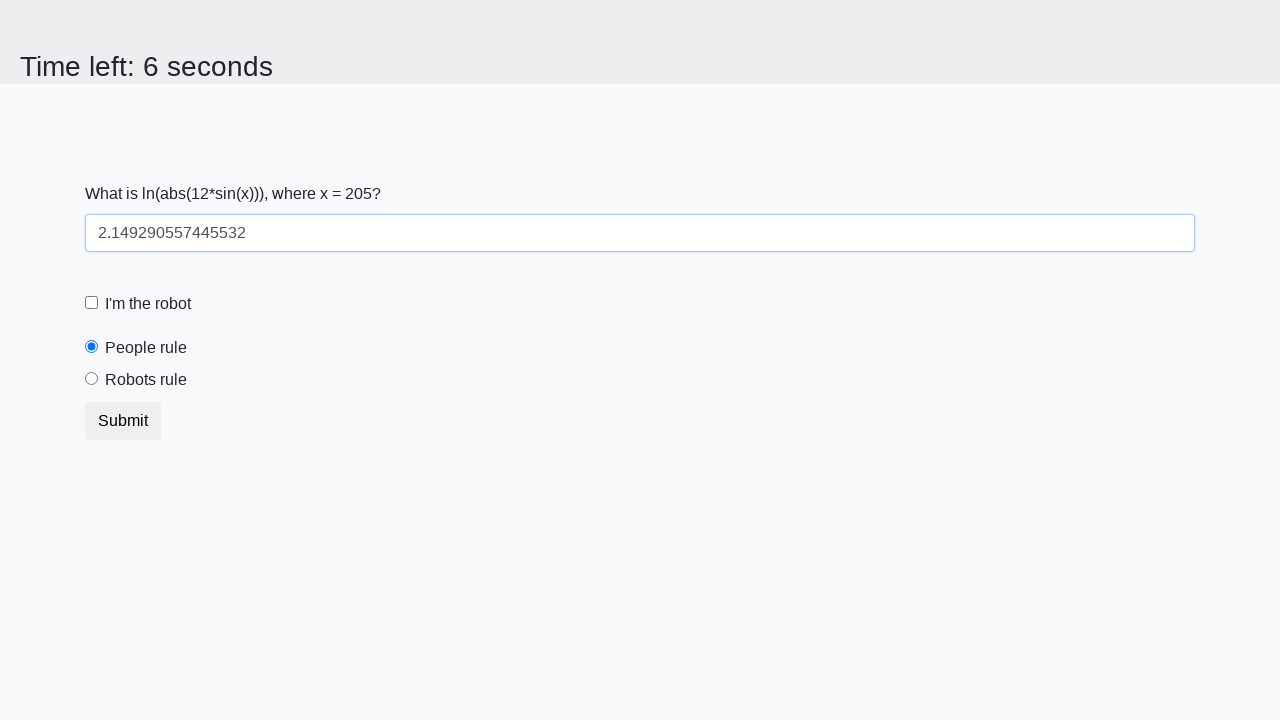

Clicked robot checkbox at (92, 303) on #robotCheckbox
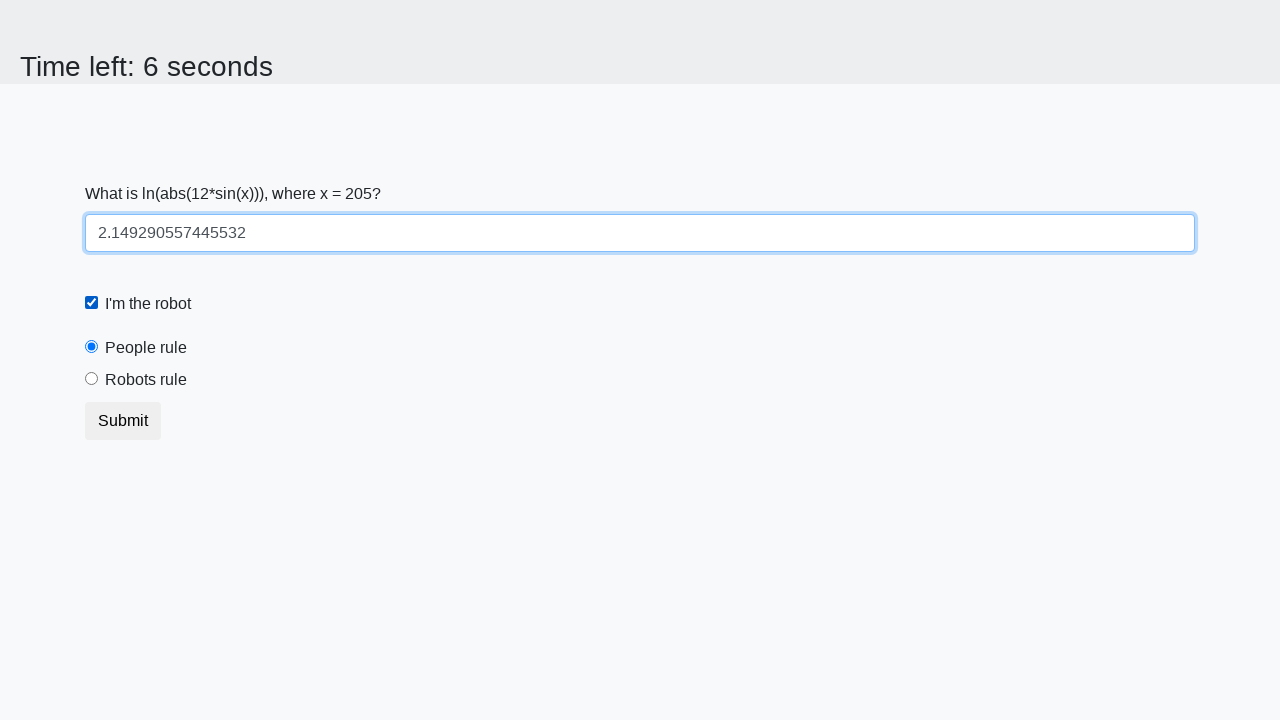

Clicked robots rule radio button at (92, 379) on #robotsRule
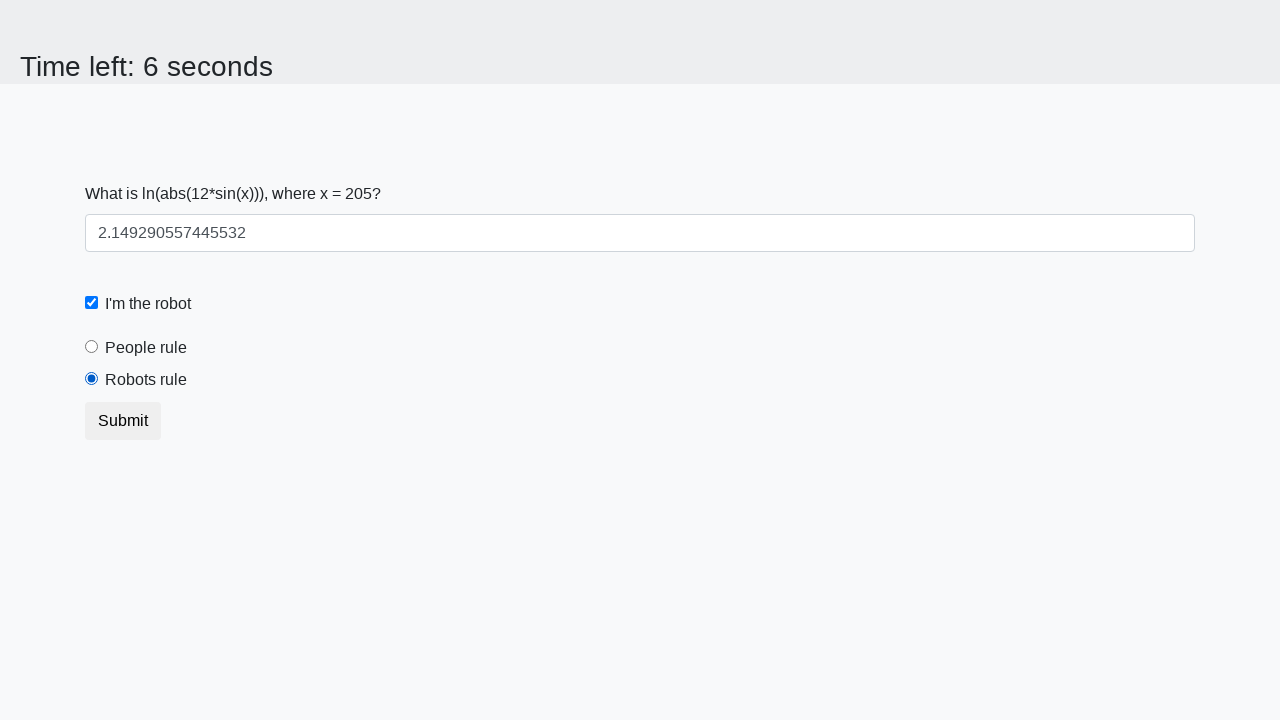

Clicked submit button to submit the form at (123, 421) on button
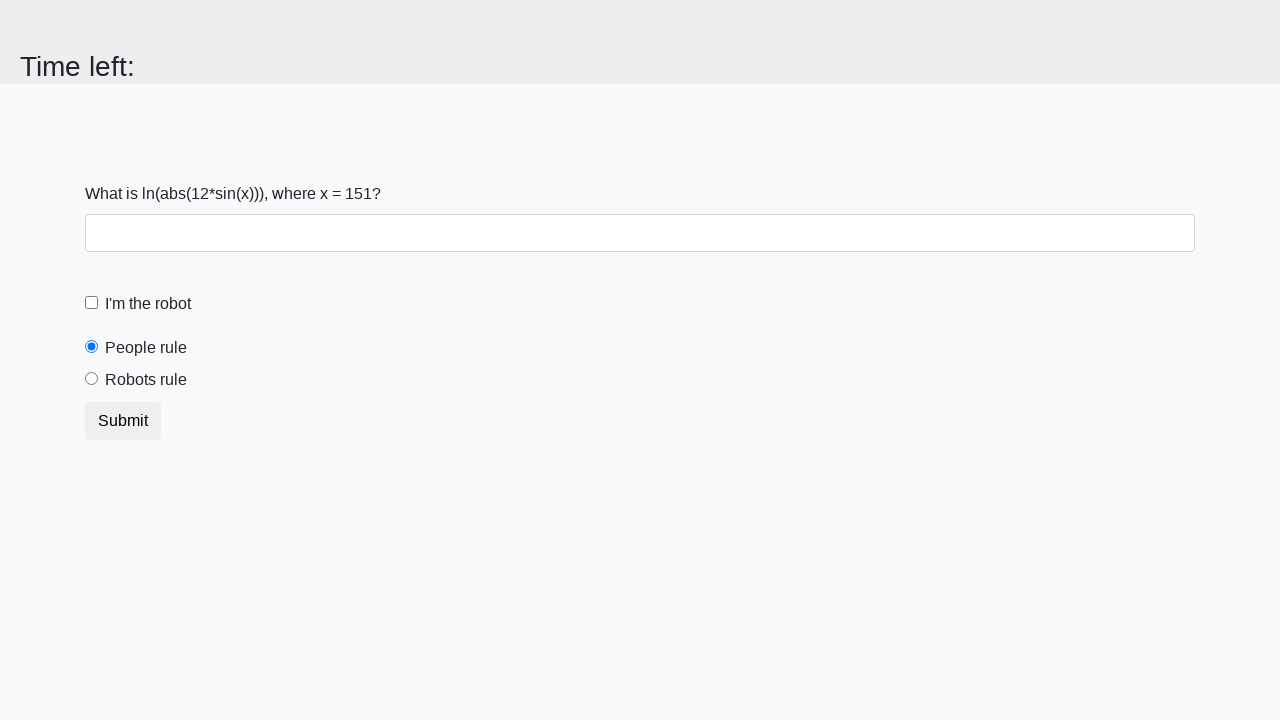

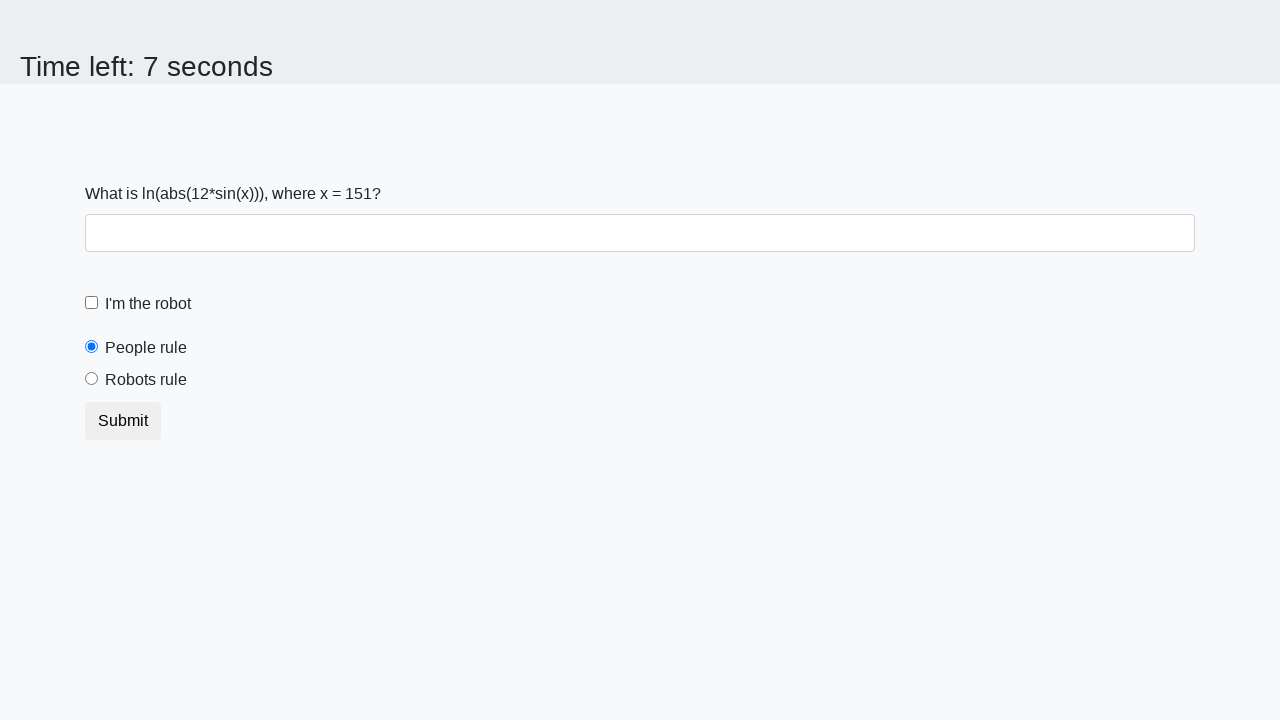